Tests that todo data persists after page reload by creating items, completing one, and reloading.

Starting URL: https://demo.playwright.dev/todomvc

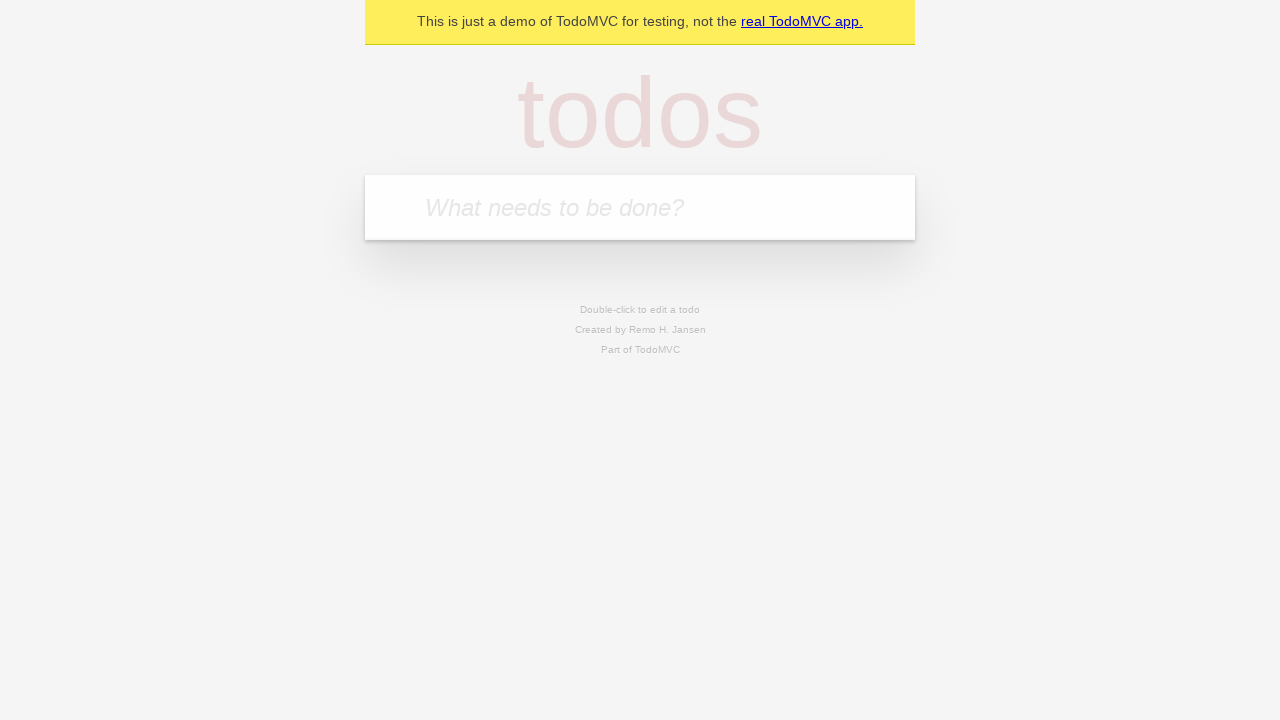

Filled todo input with 'buy some cheese' on internal:attr=[placeholder="What needs to be done?"i]
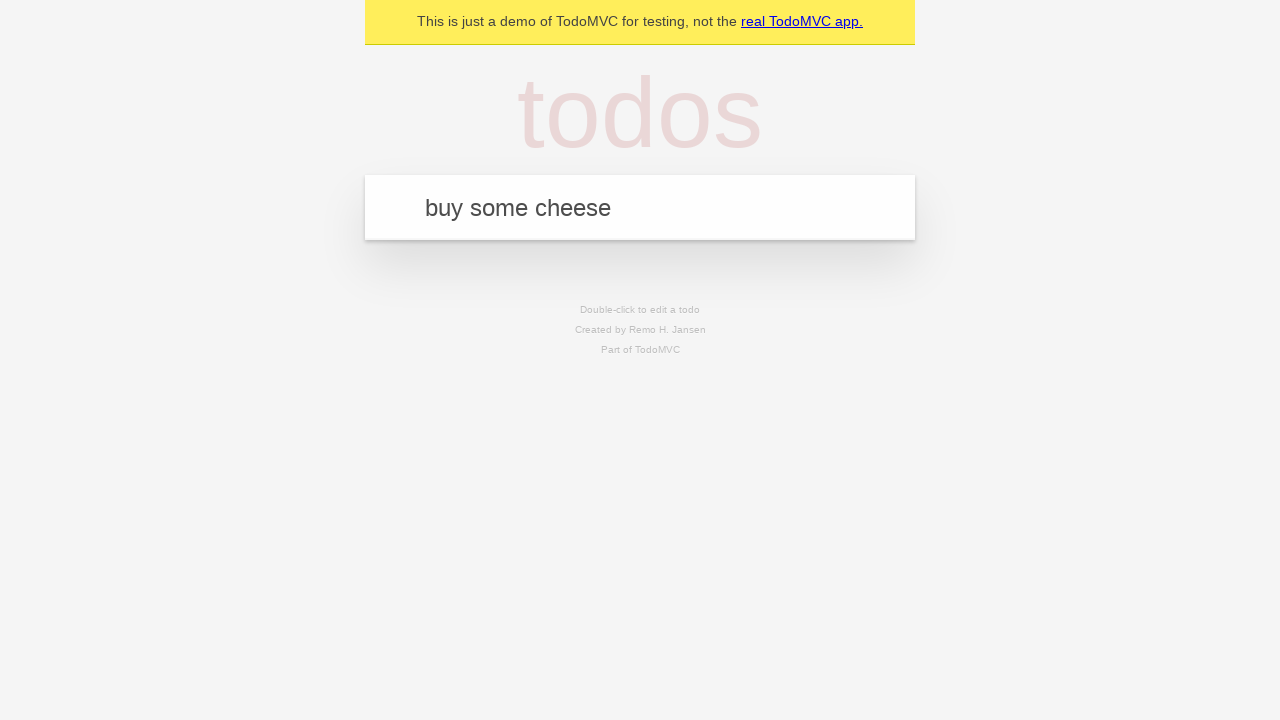

Pressed Enter to create first todo on internal:attr=[placeholder="What needs to be done?"i]
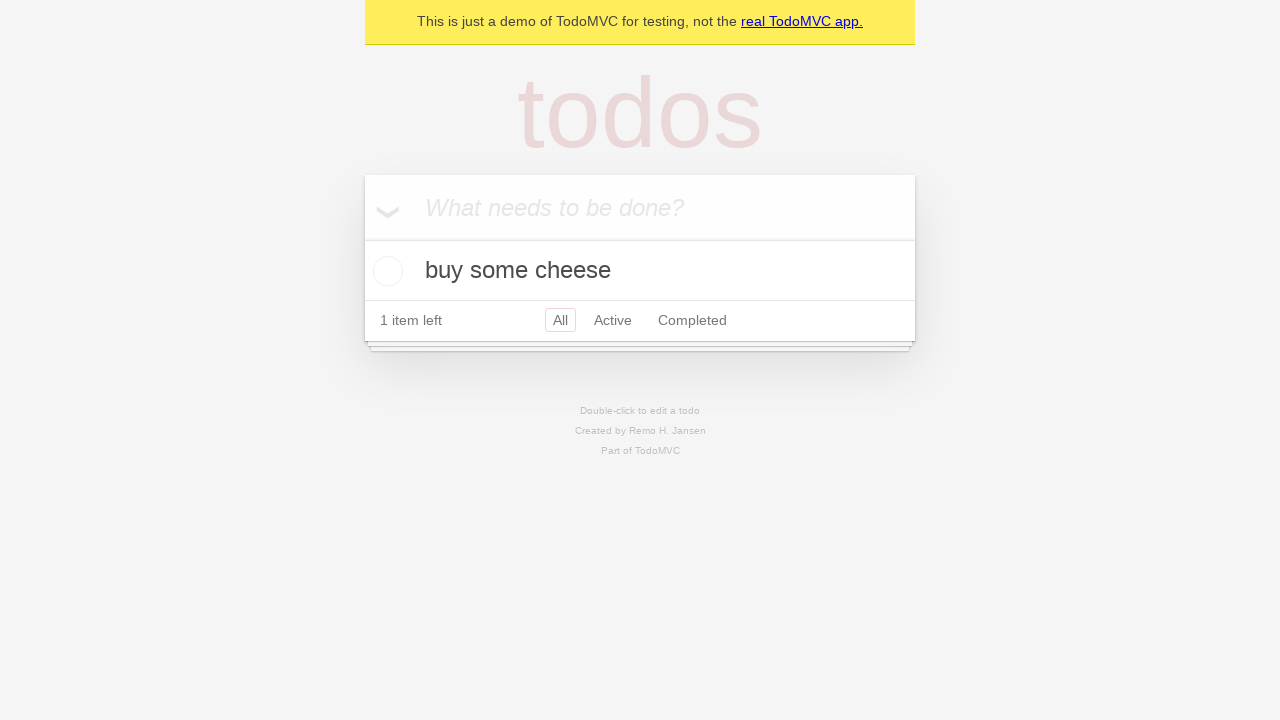

Filled todo input with 'feed the cat' on internal:attr=[placeholder="What needs to be done?"i]
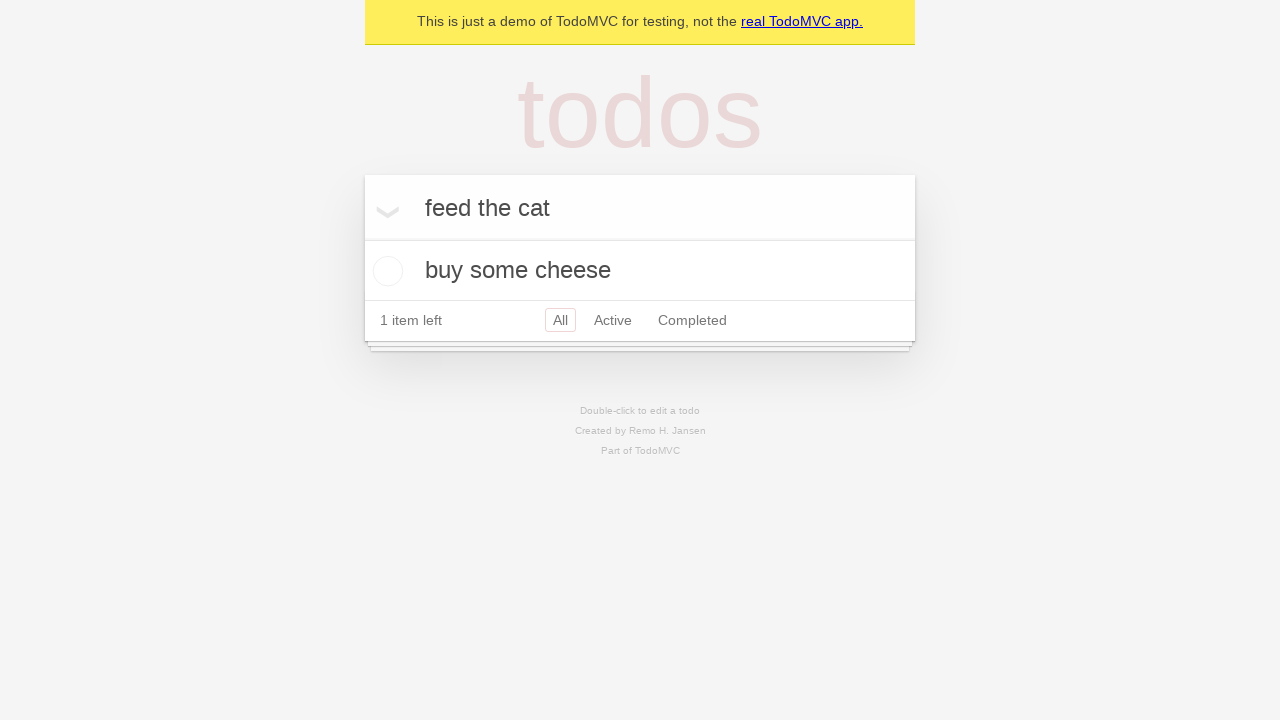

Pressed Enter to create second todo on internal:attr=[placeholder="What needs to be done?"i]
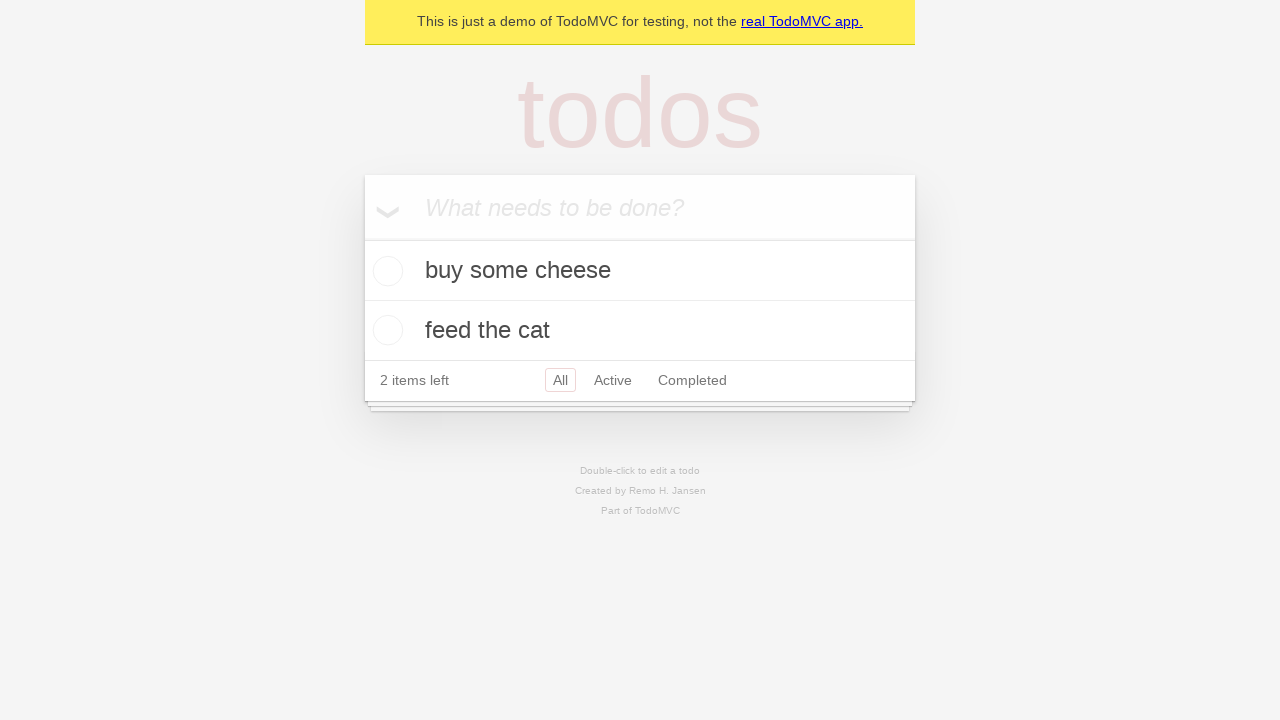

Checked first todo as complete at (385, 271) on internal:testid=[data-testid="todo-item"s] >> nth=0 >> internal:role=checkbox
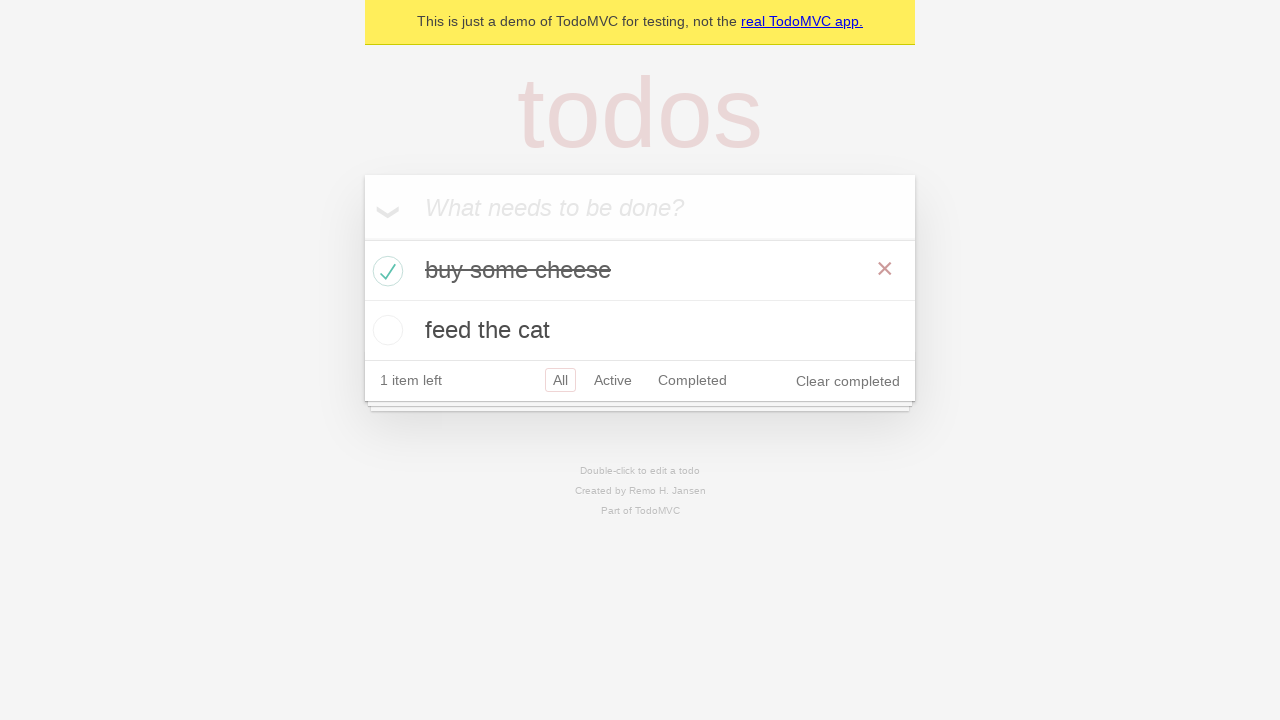

Reloaded page to test data persistence
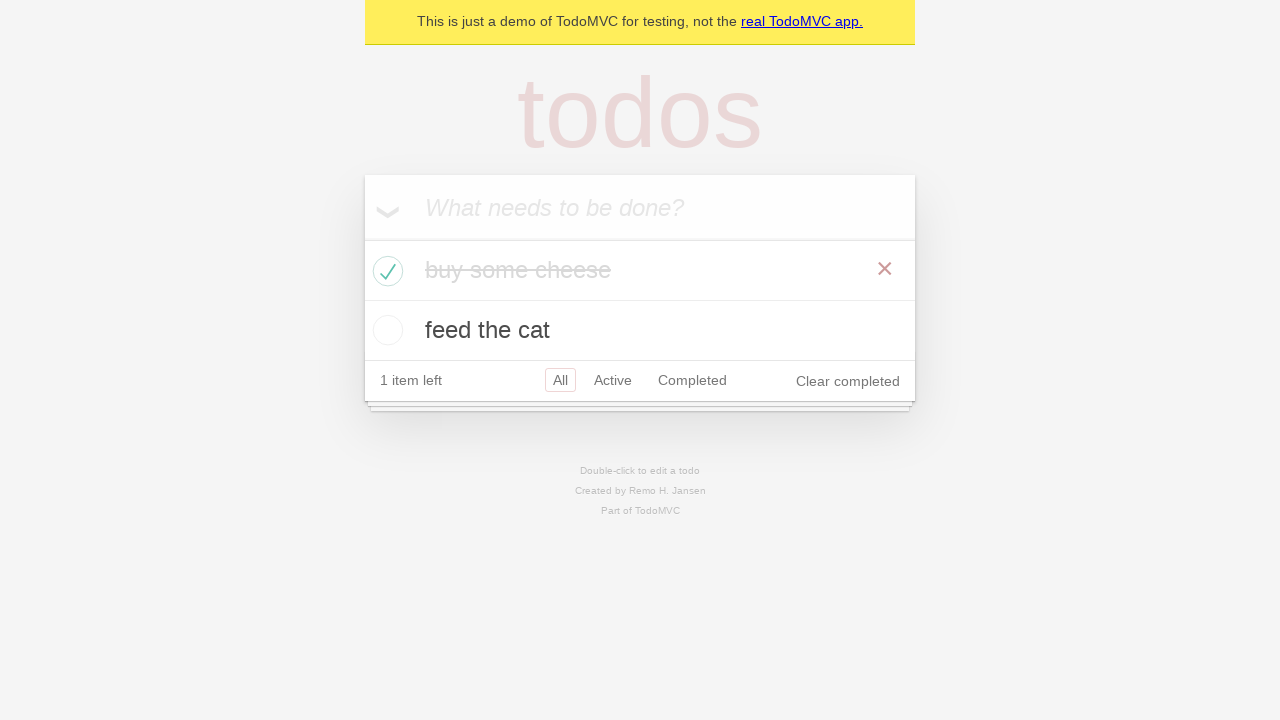

Waited for todo items to reload after page refresh
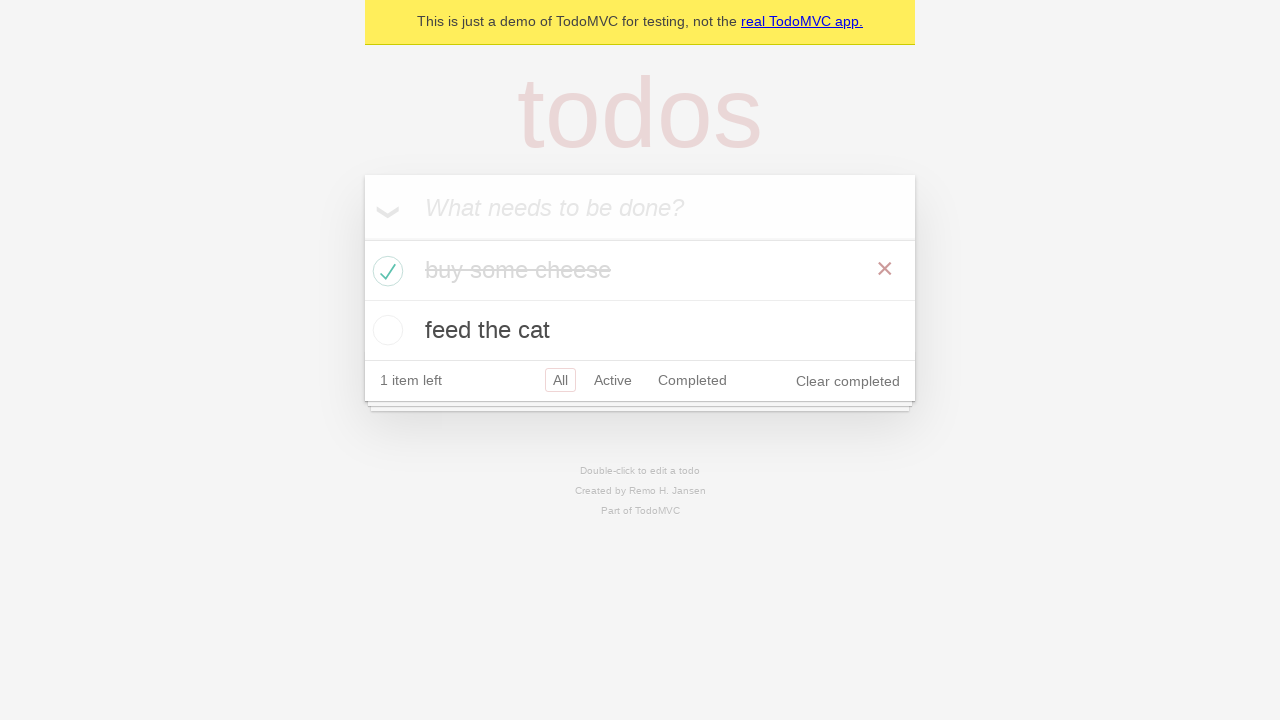

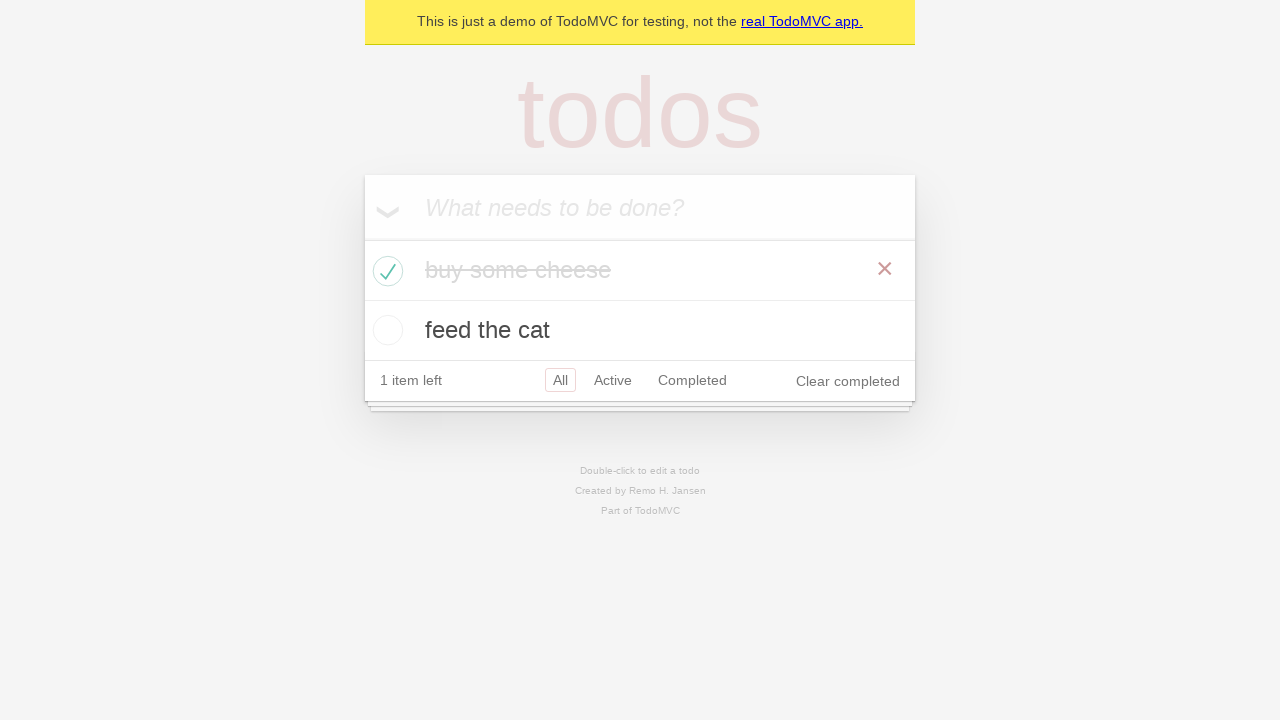